Selects the third radio button from a group and verifies the selection state of all radio buttons

Starting URL: https://antoniotrindade.com.br/treinoautomacao/elementsweb.html

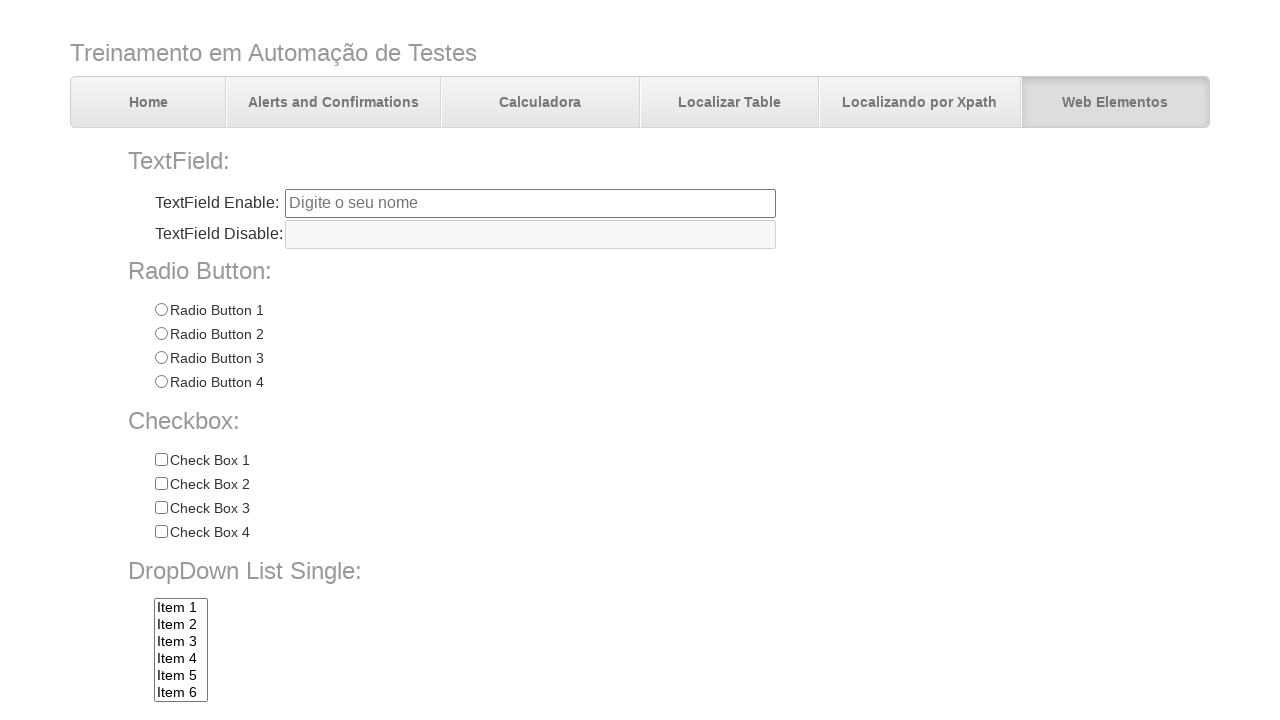

Navigated to the elements web page
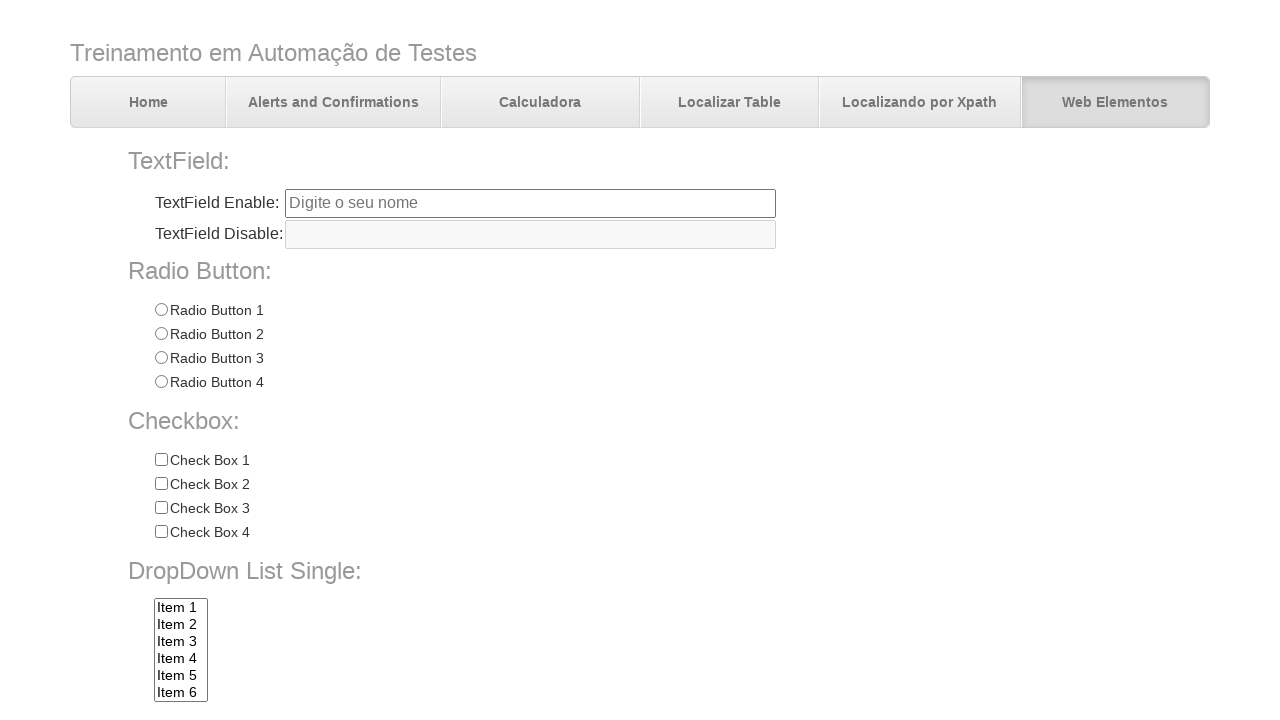

Clicked on the third radio button at (161, 358) on input[name='radioGroup1'][value='Radio 3']
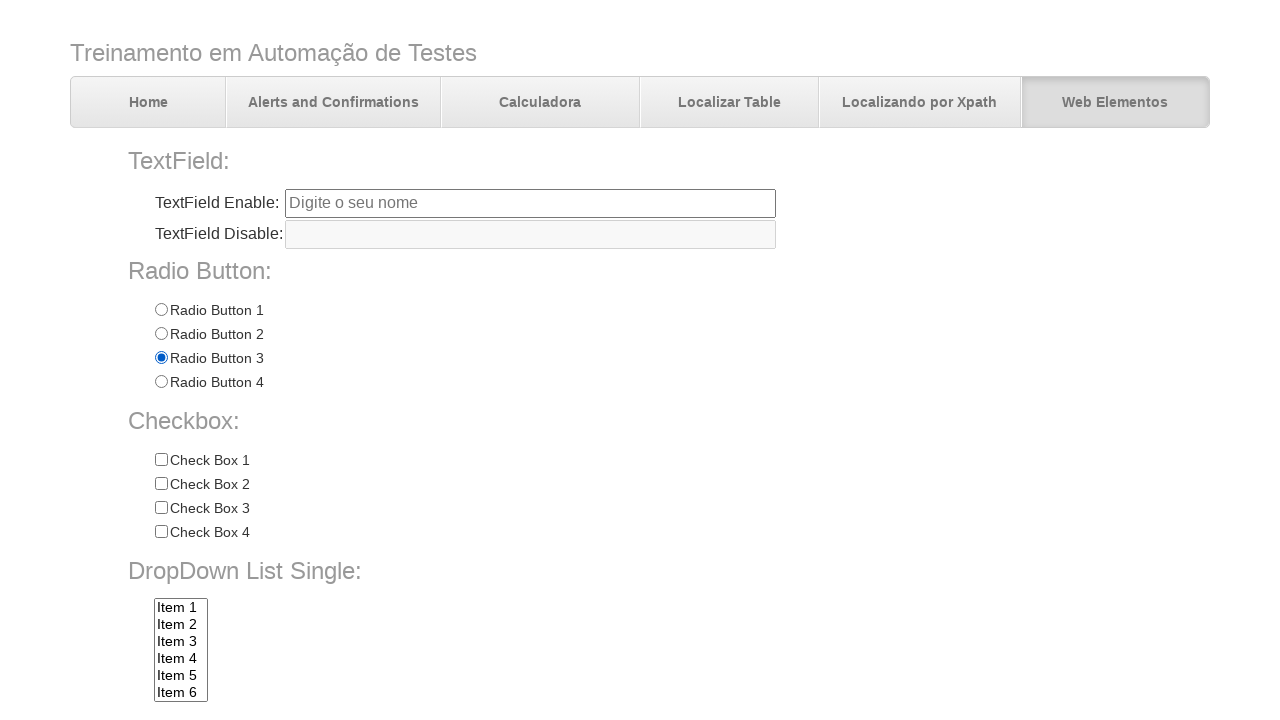

Verified that Radio 3 is selected
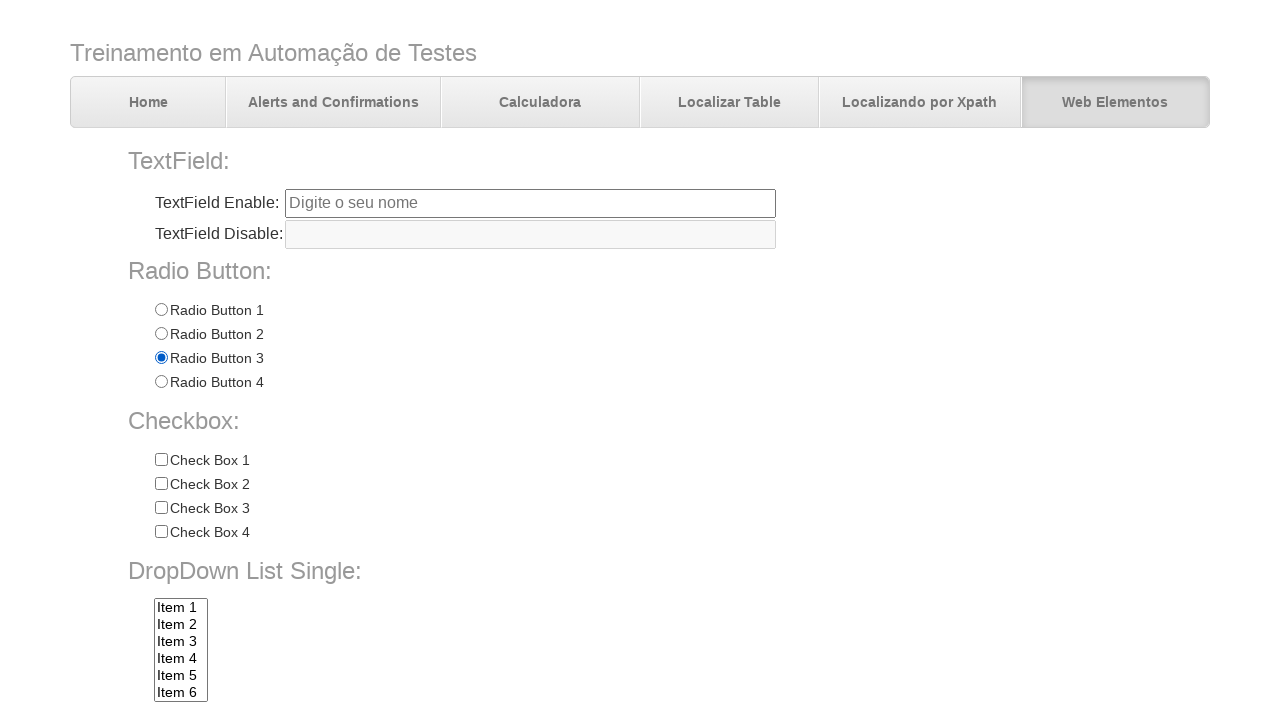

Verified that Radio 1 is not selected
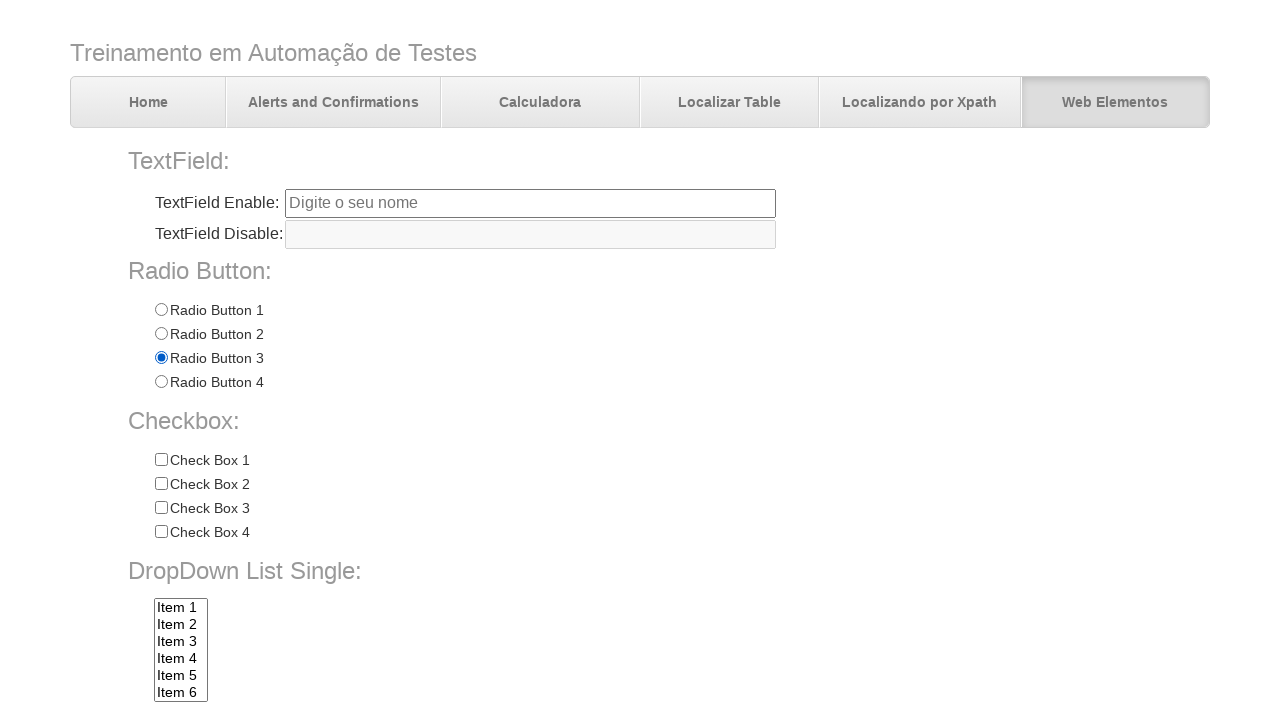

Verified that Radio 2 is not selected
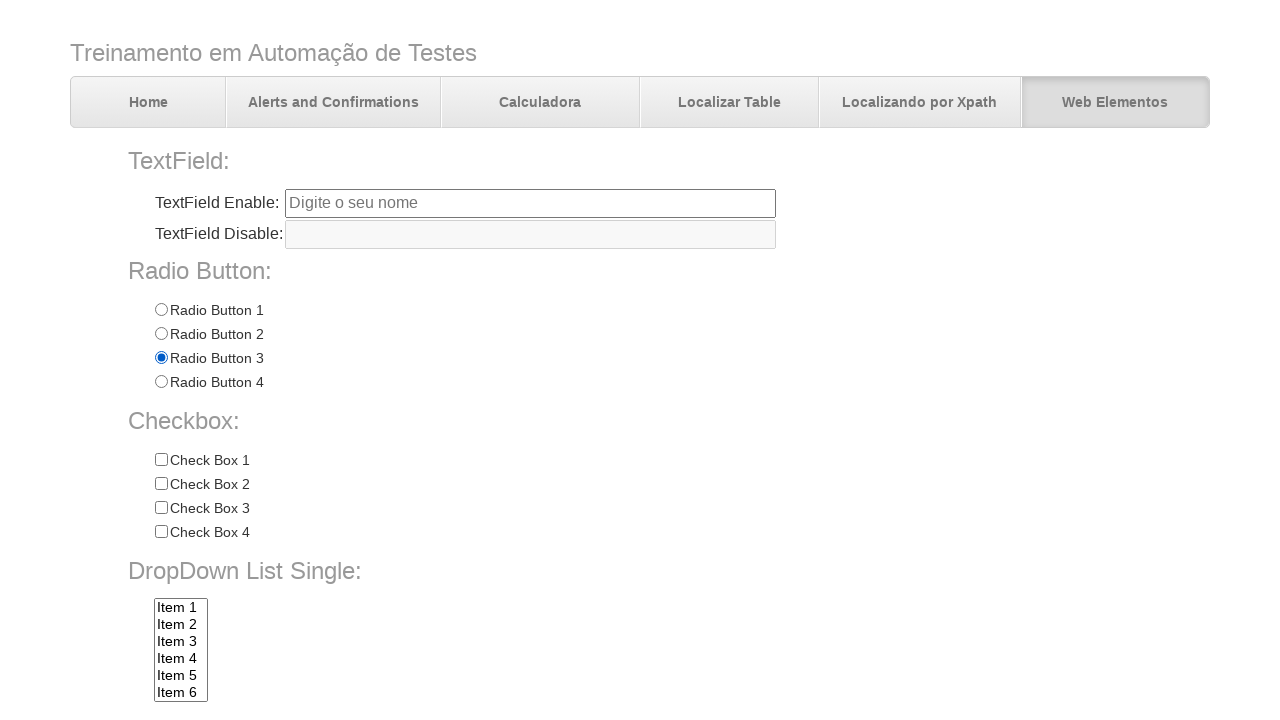

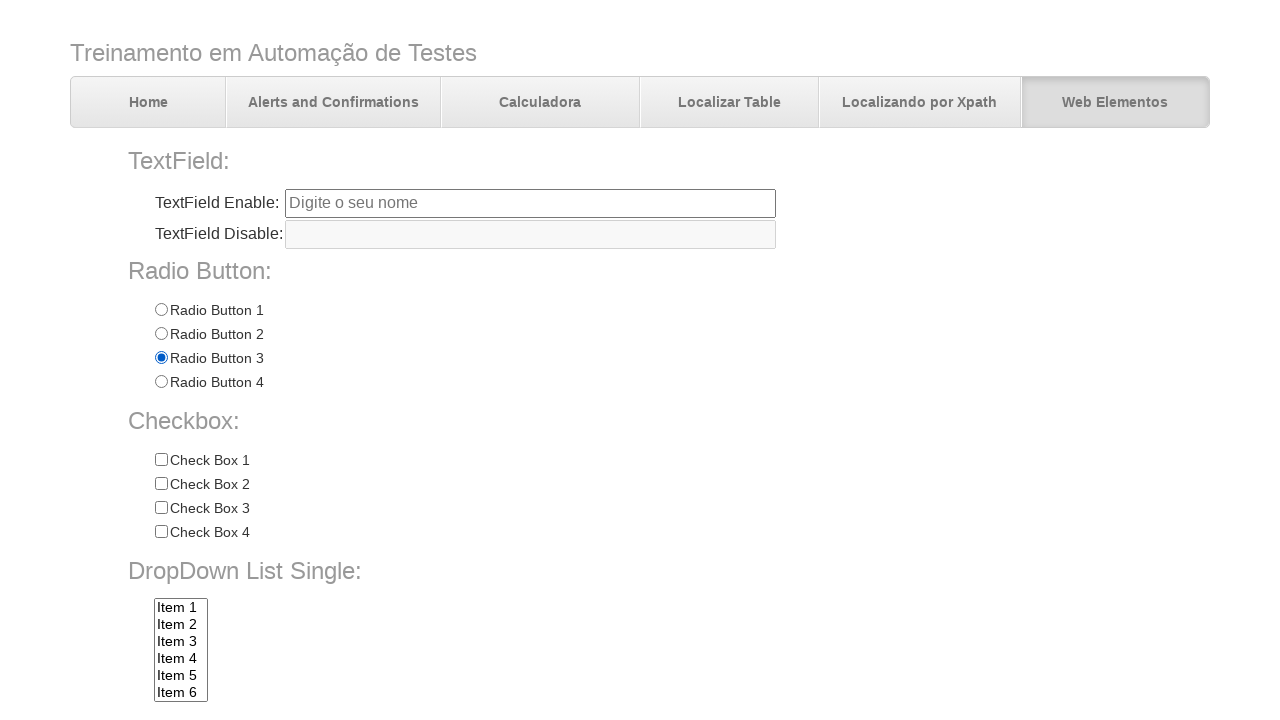